Tests jQuery UI datepicker functionality by opening the calendar, navigating to the next month, and selecting a specific date (22nd)

Starting URL: https://jqueryui.com/datepicker/

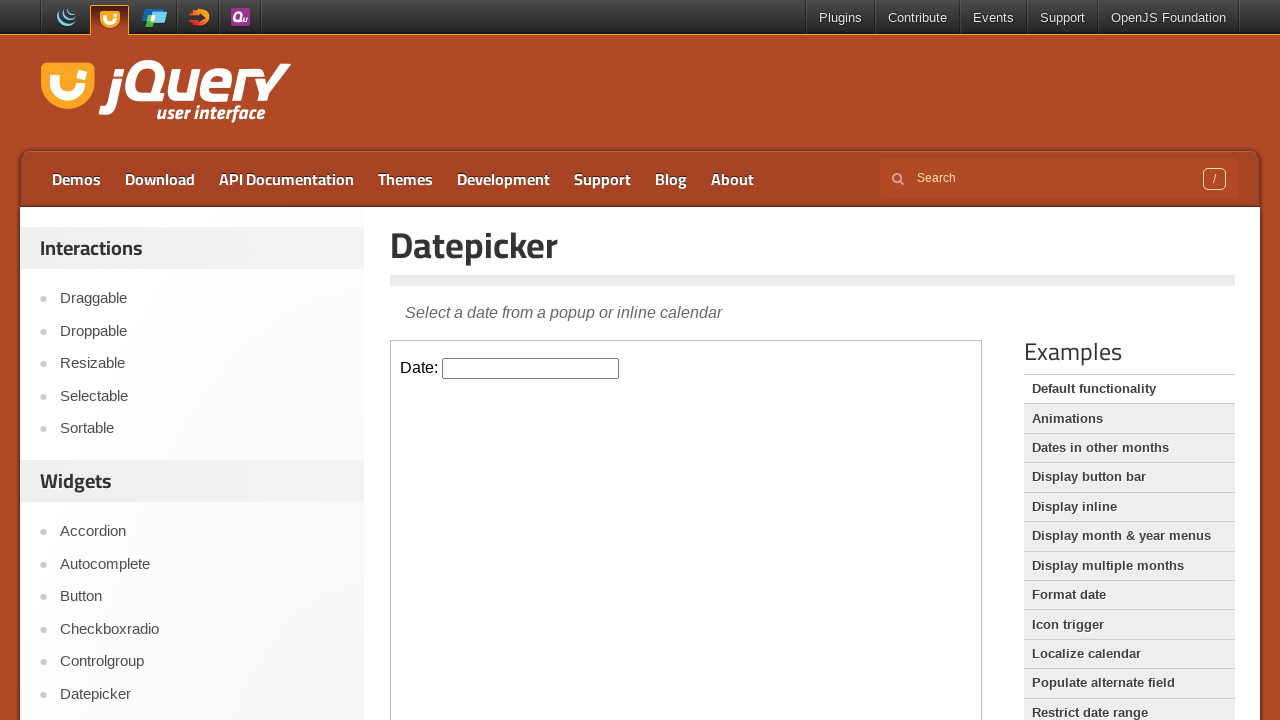

Located the iframe containing the datepicker demo
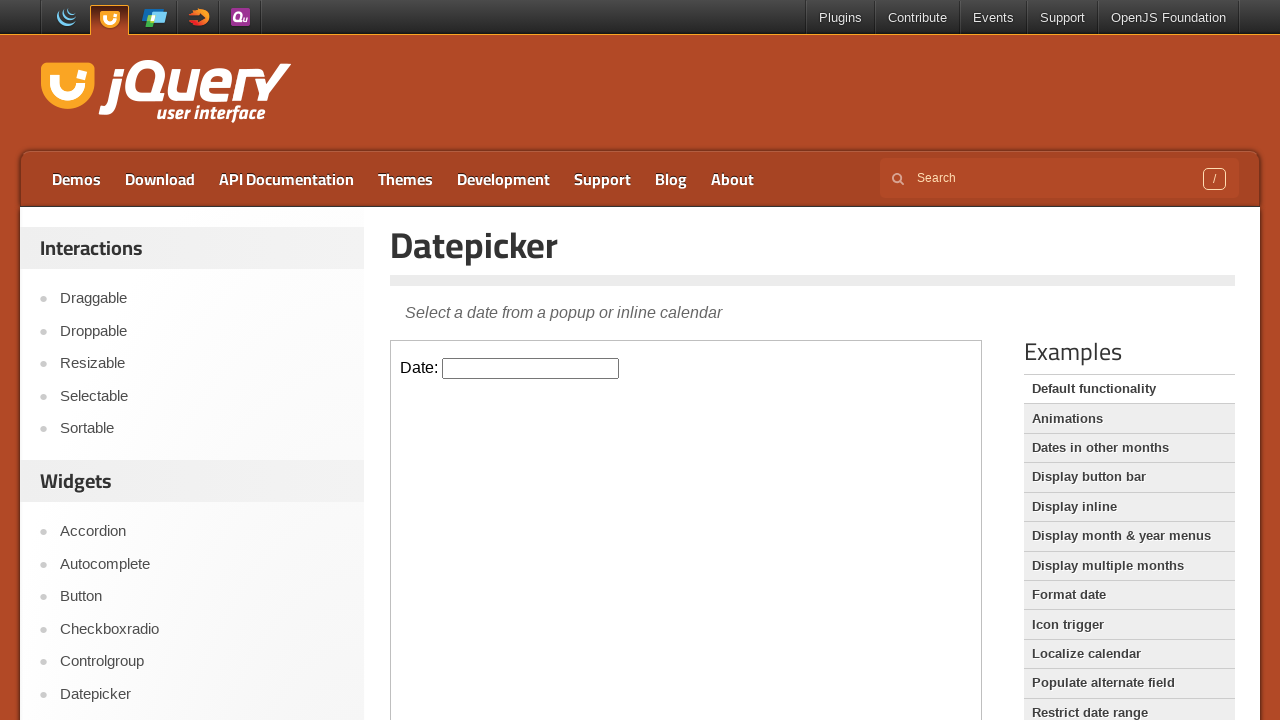

Located the datepicker input field
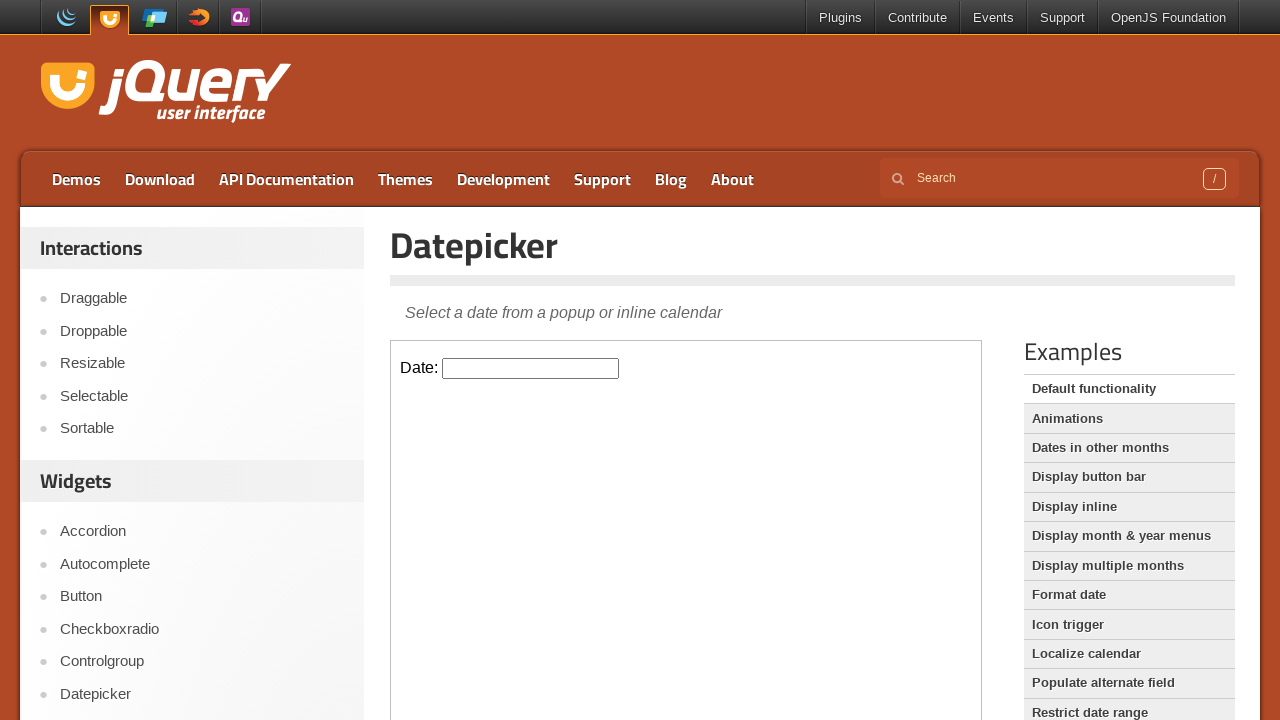

Clicked on the datepicker input field to open the calendar at (531, 368) on iframe >> nth=0 >> internal:control=enter-frame >> input#datepicker
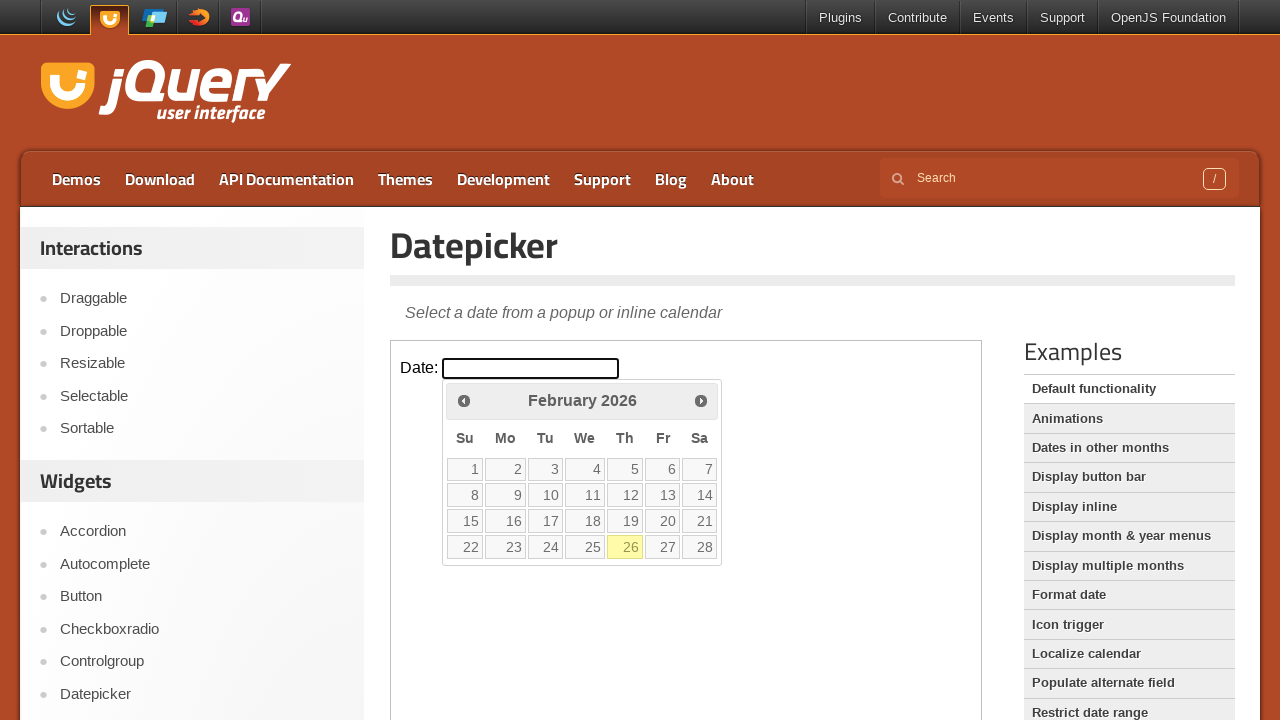

Clicked the 'Next' button to navigate to the next month at (701, 400) on iframe >> nth=0 >> internal:control=enter-frame >> a[data-handler='next'][title=
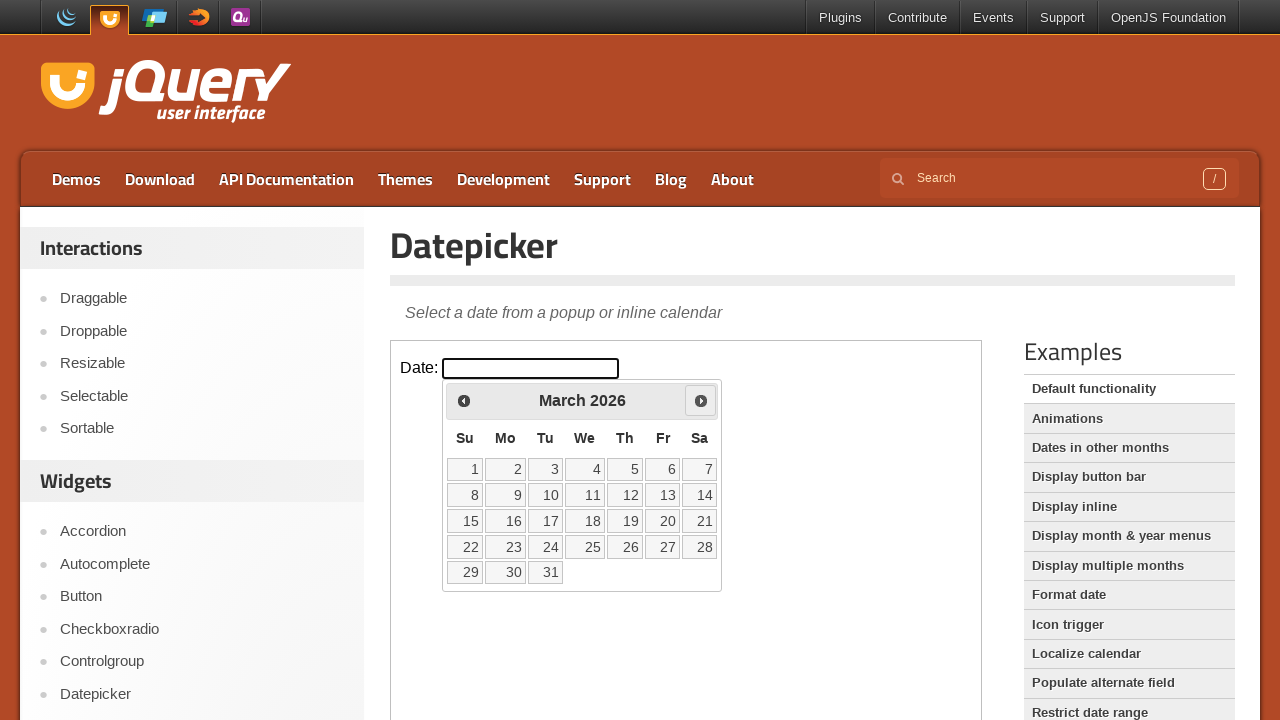

Located the calendar table body
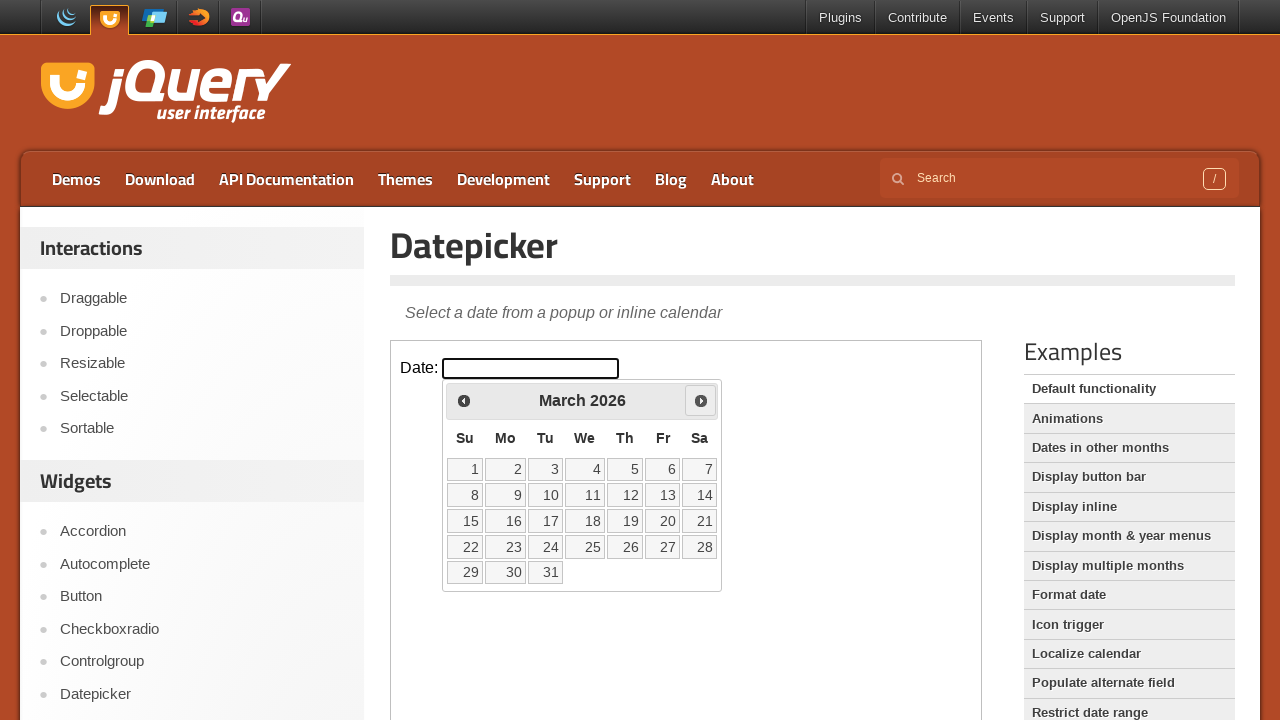

Located all date cells in the calendar
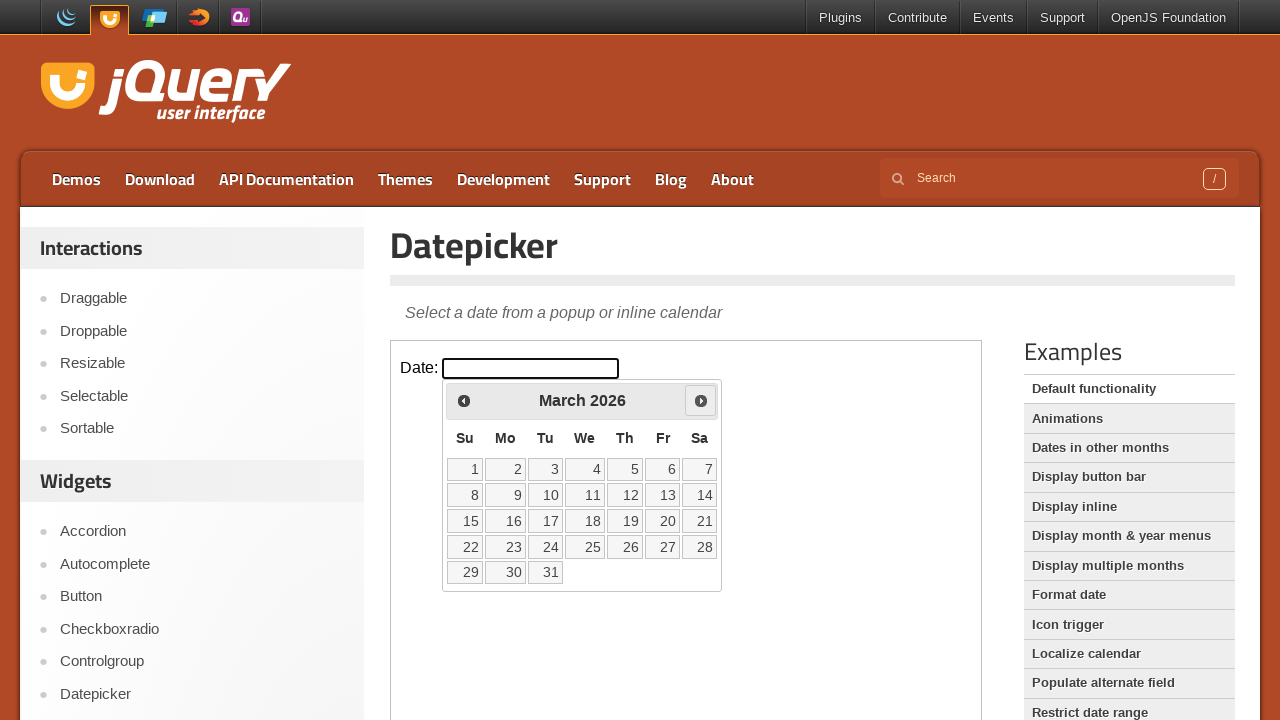

Selected the 22nd day from the calendar at (465, 547) on iframe >> nth=0 >> internal:control=enter-frame >> table.ui-datepicker-calendar 
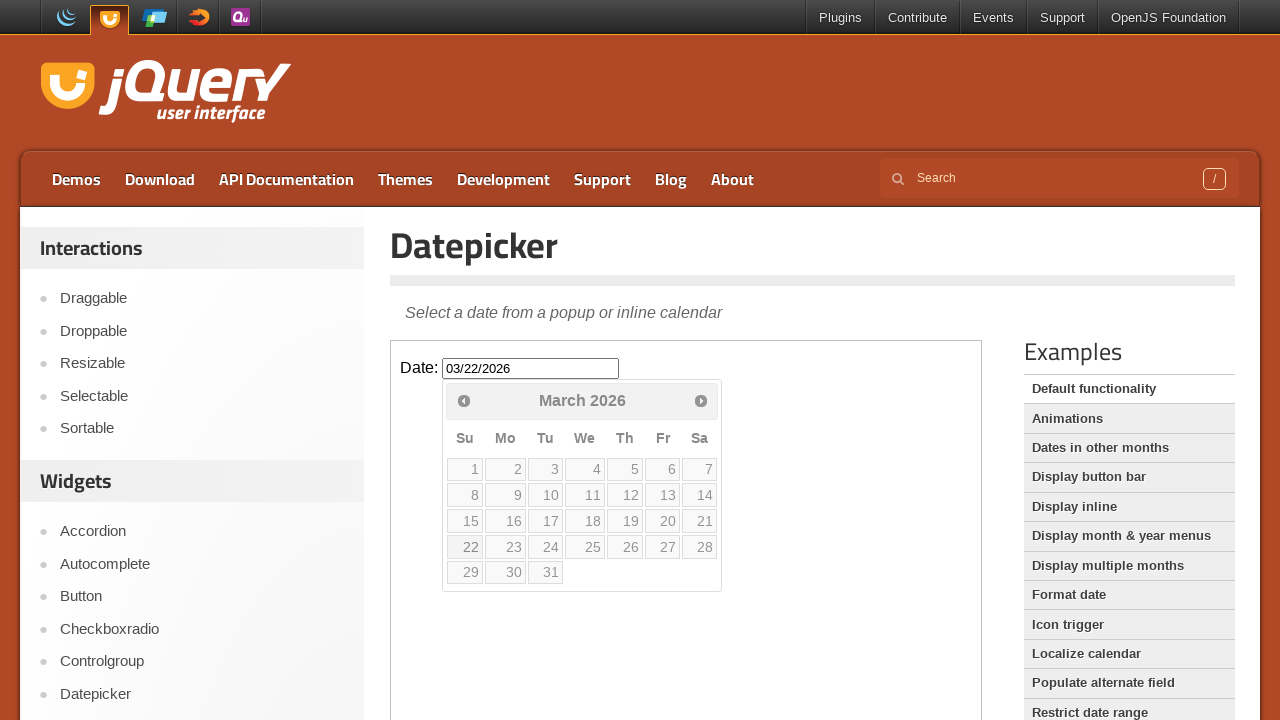

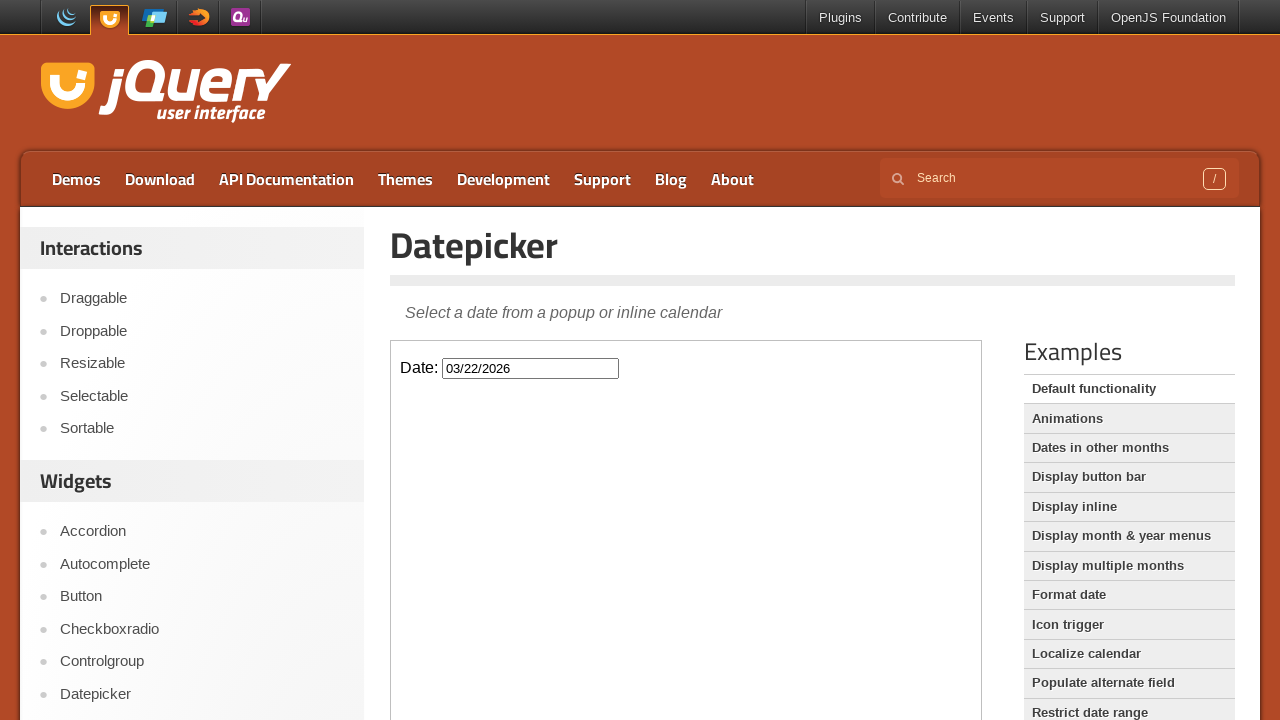